Launches the GeeksforGeeks website and maximizes the browser window

Starting URL: https://www.geeksforgeeks.org/

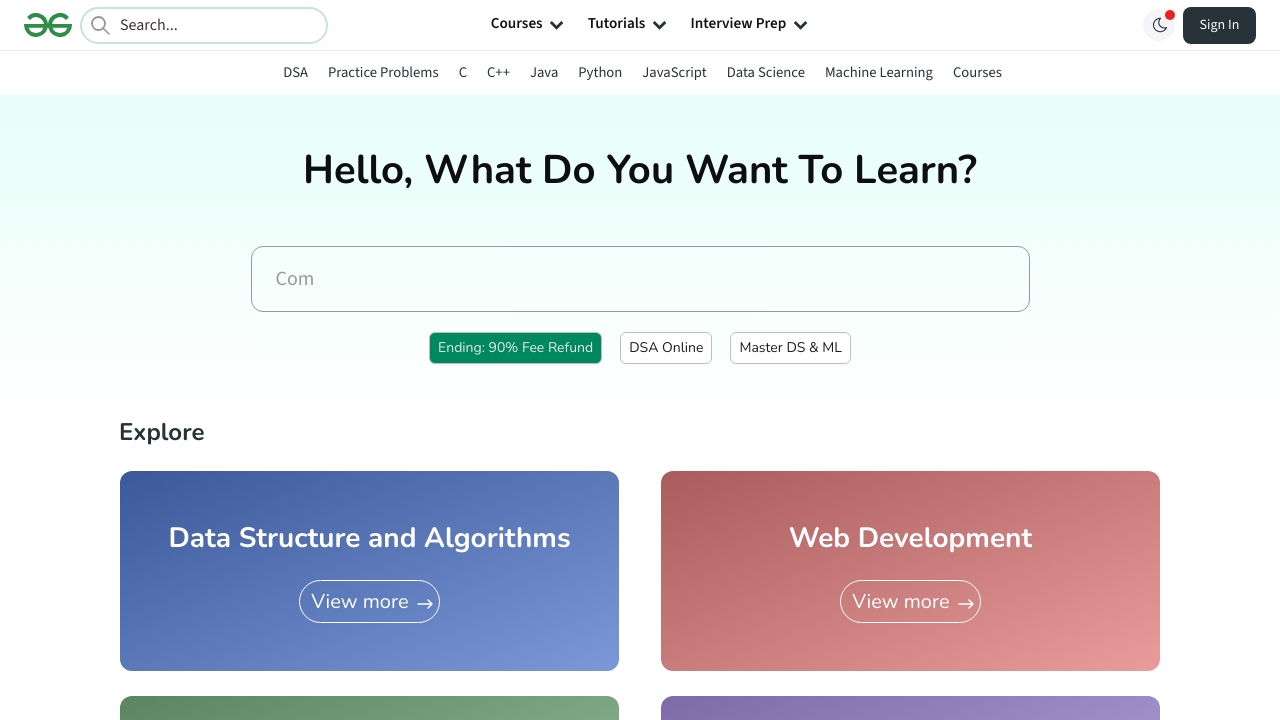

Page loaded with domcontentloaded state
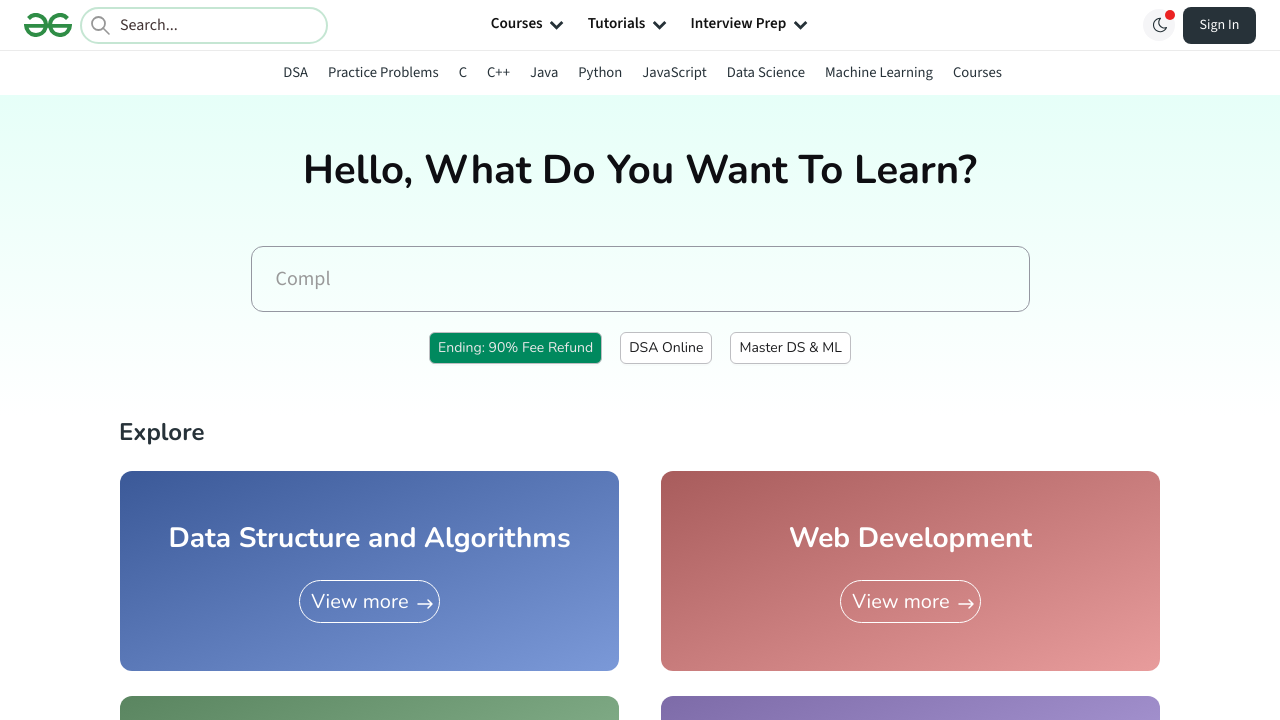

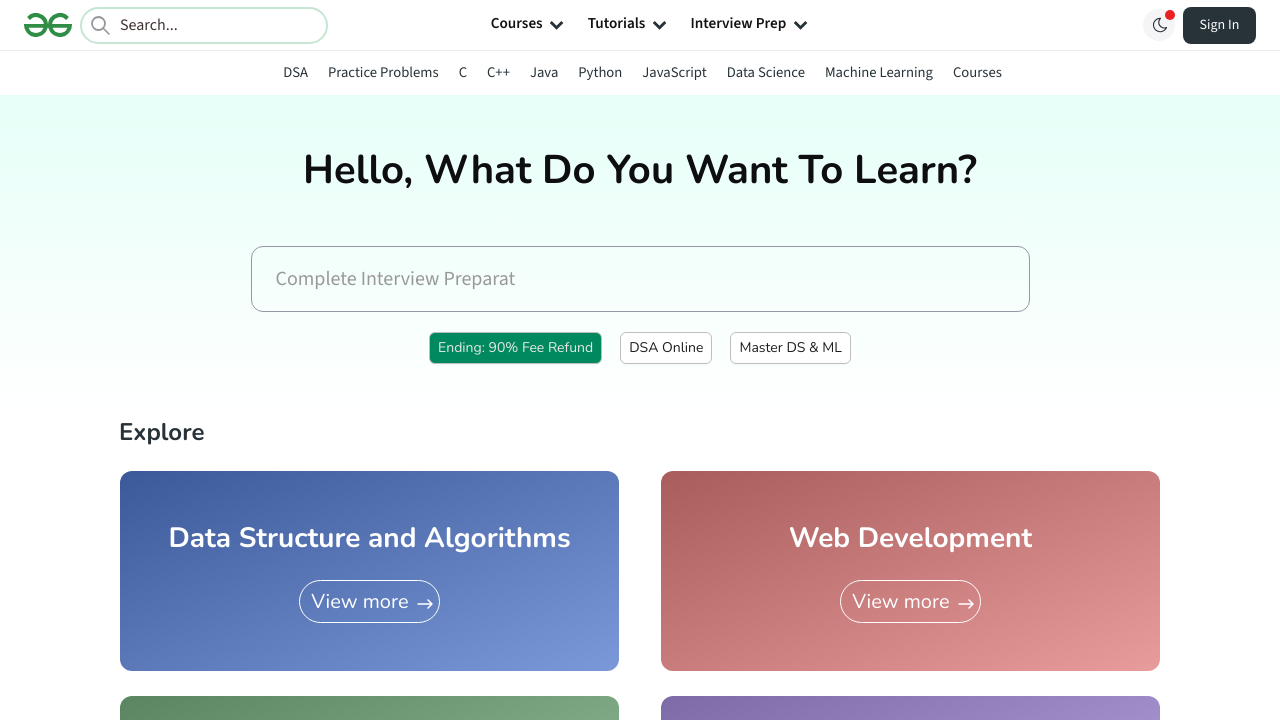